Tests error message display when clicking login button without entering credentials

Starting URL: https://www.saucedemo.com/

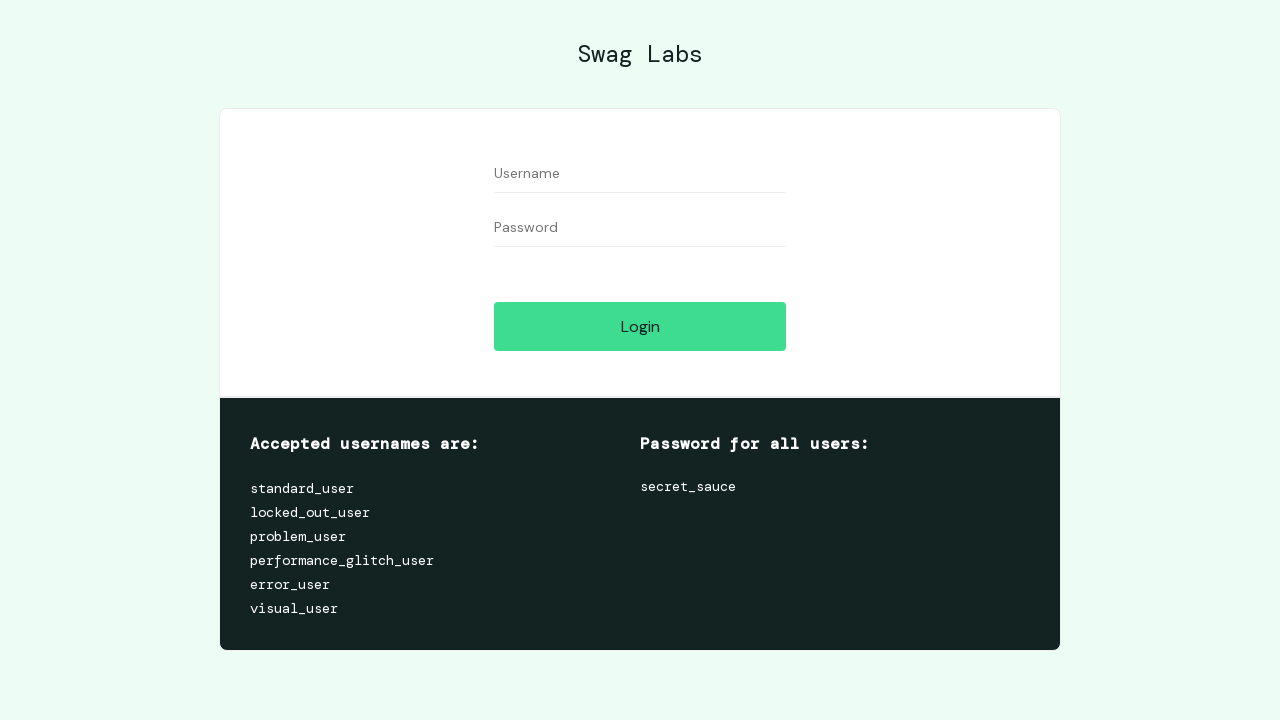

Clicked login button without entering credentials at (640, 326) on #login-button
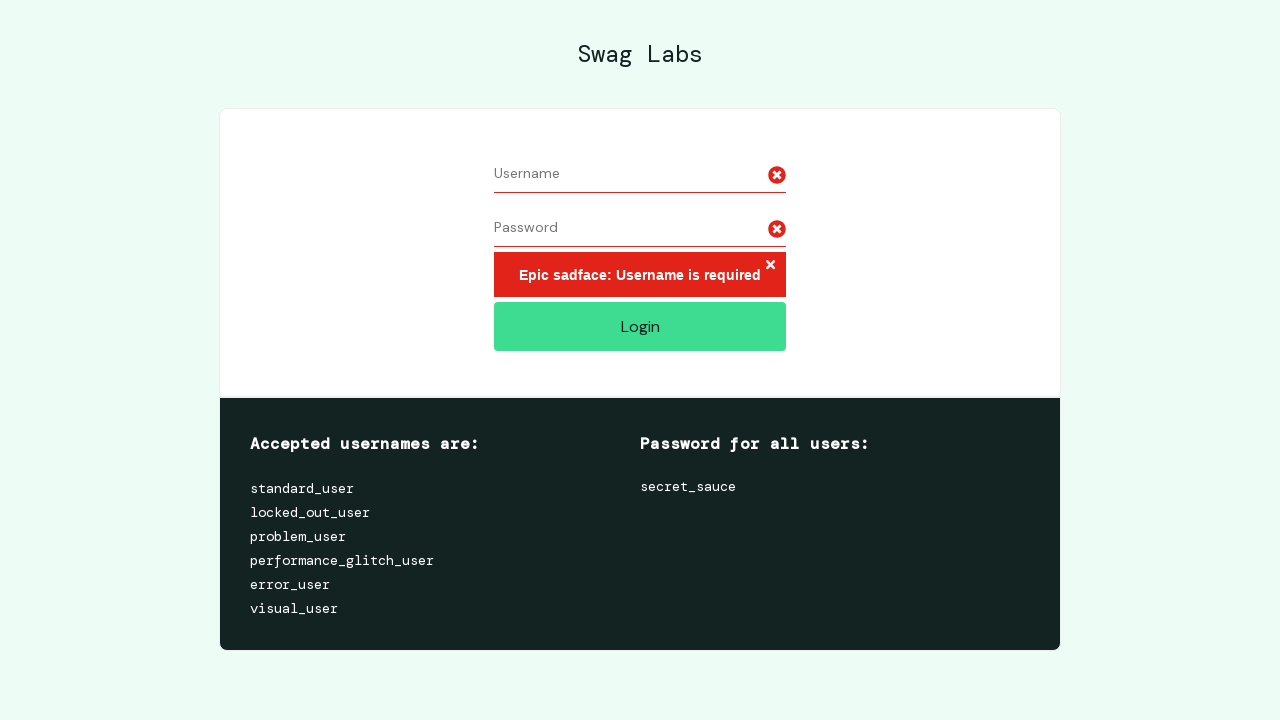

Error message appeared on page
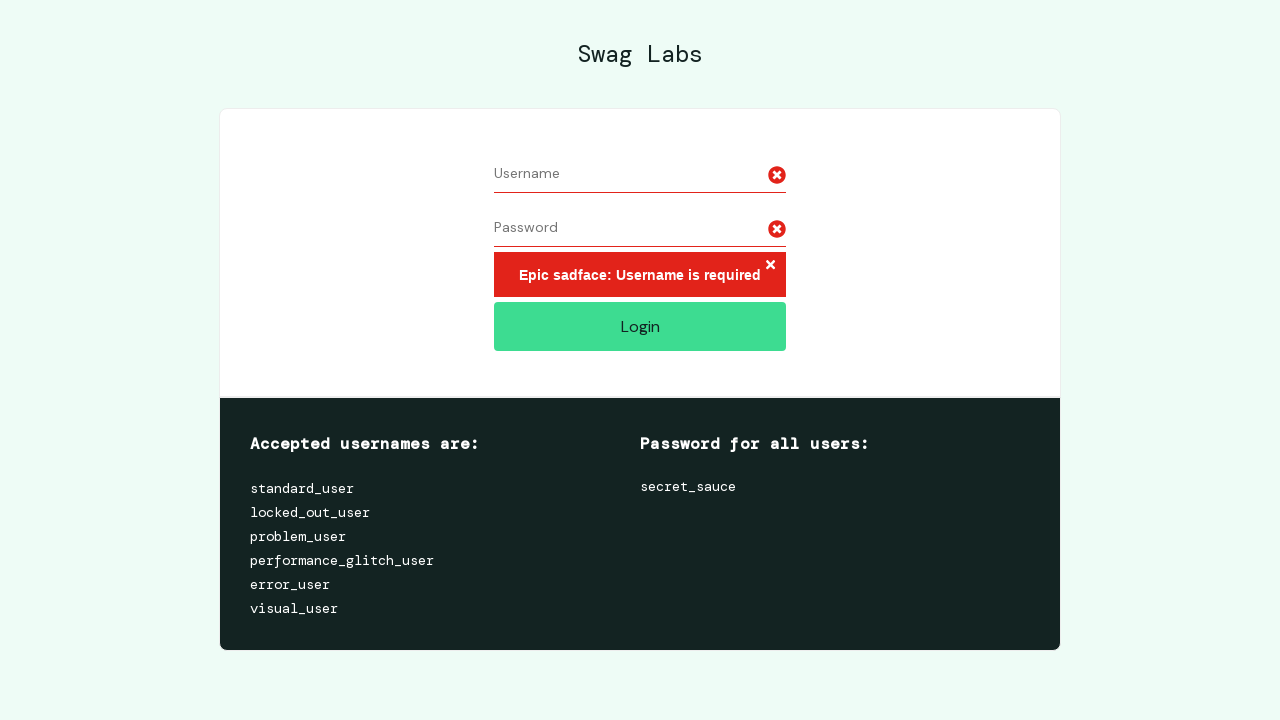

Retrieved error message text content
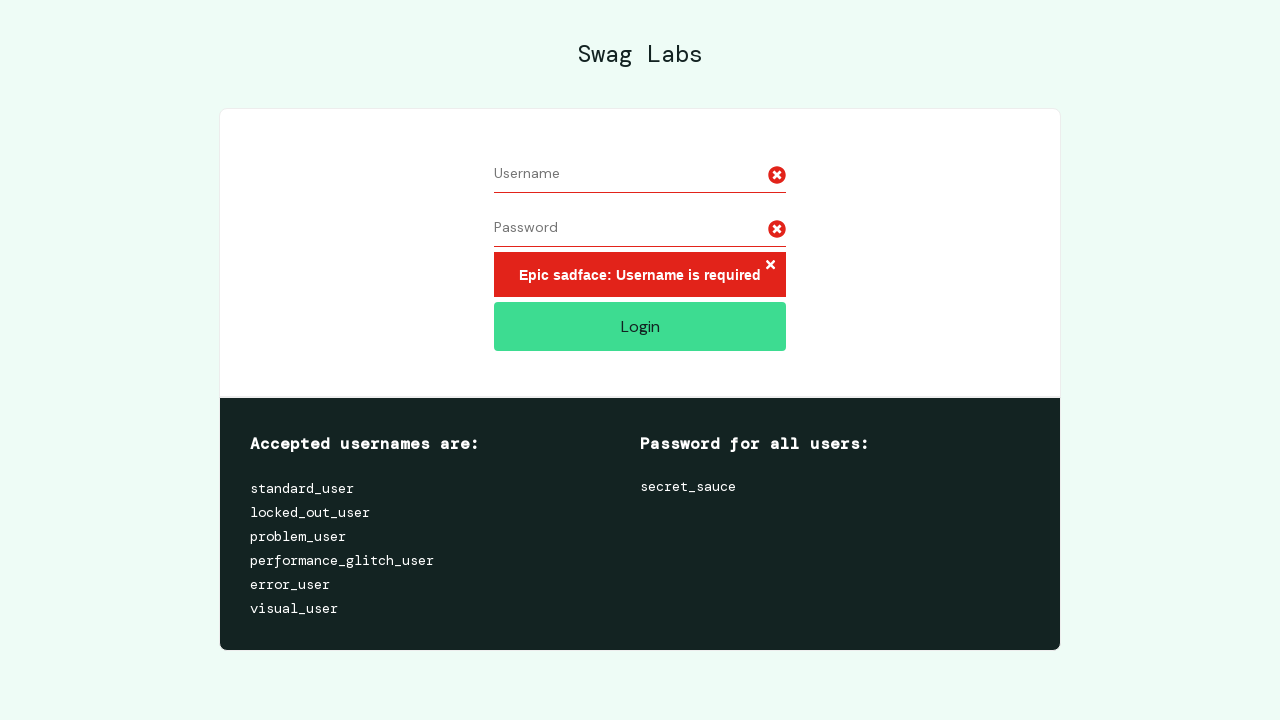

Verified error message contains 'Epic sadface: Username is required'
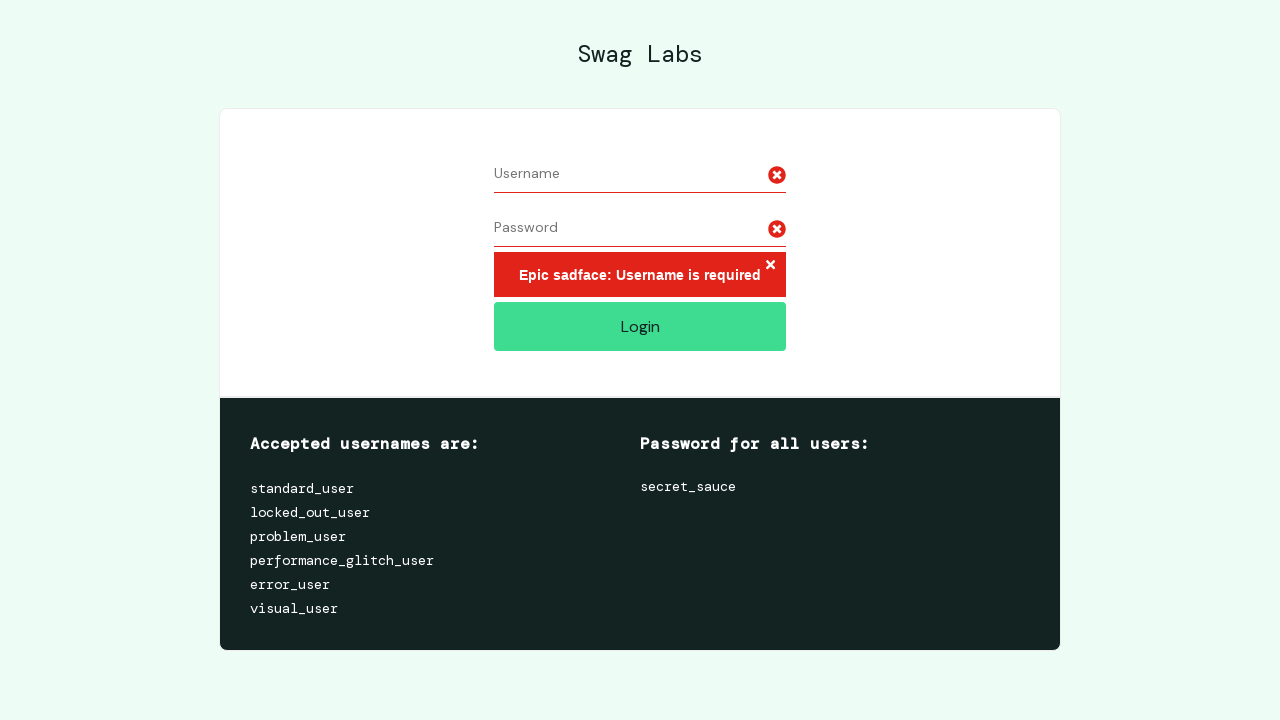

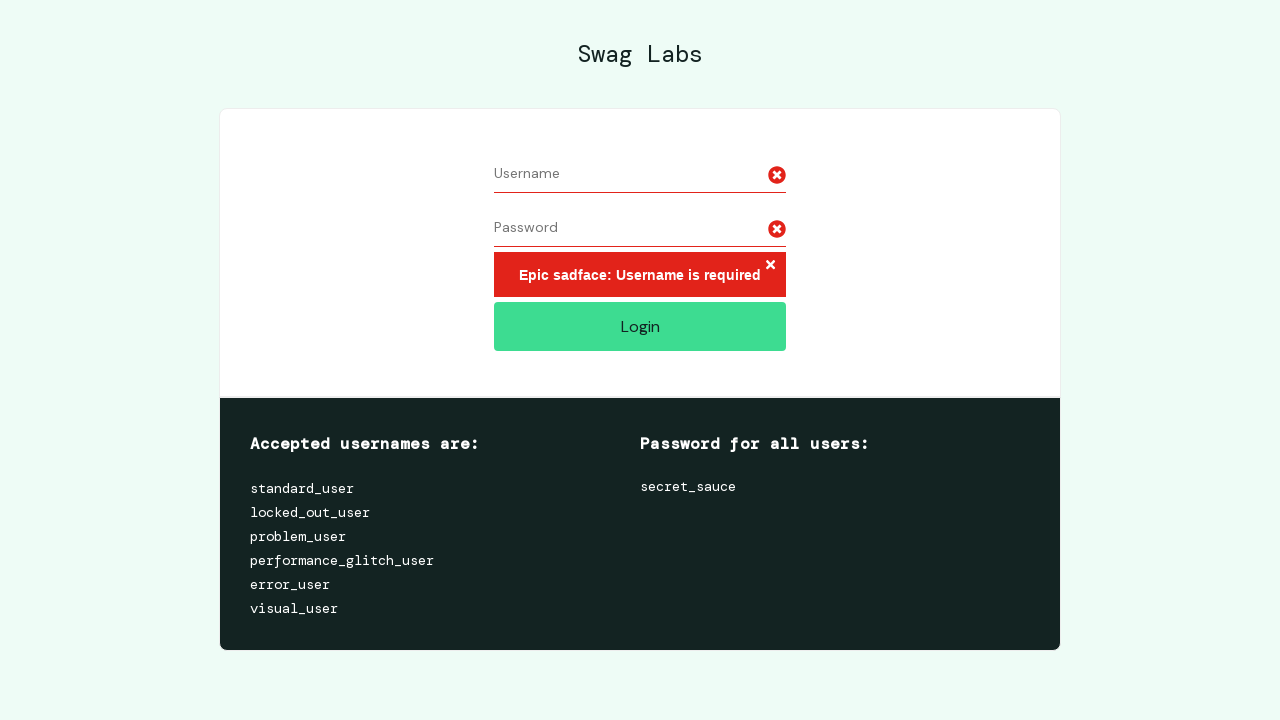